Tests that todo data persists after page reload

Starting URL: https://demo.playwright.dev/todomvc

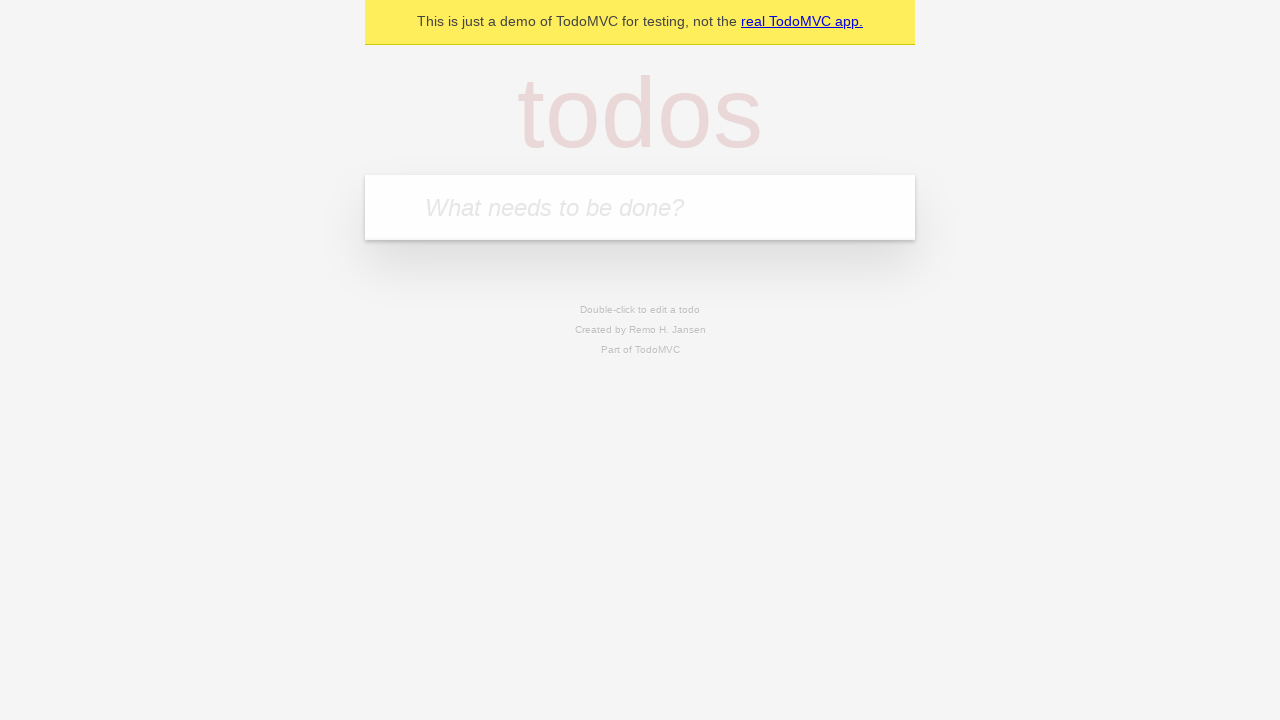

Filled new todo input with 'buy some cheese' on .new-todo
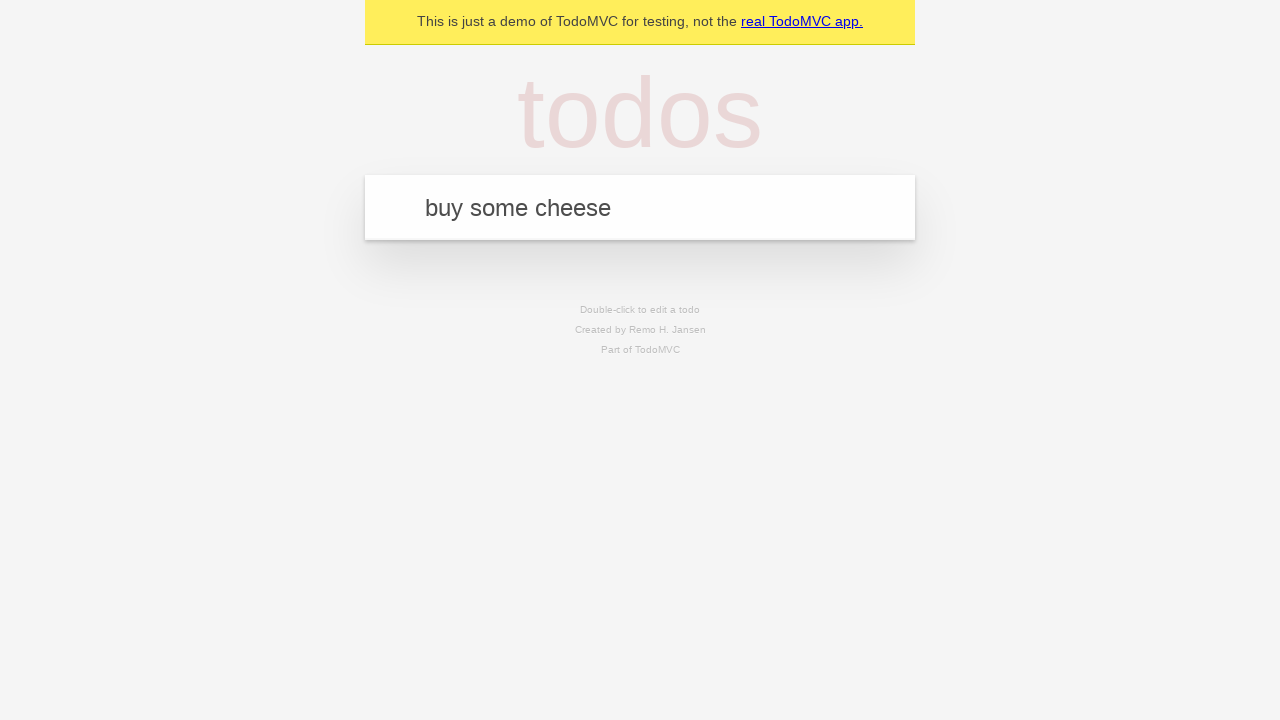

Pressed Enter to create first todo item on .new-todo
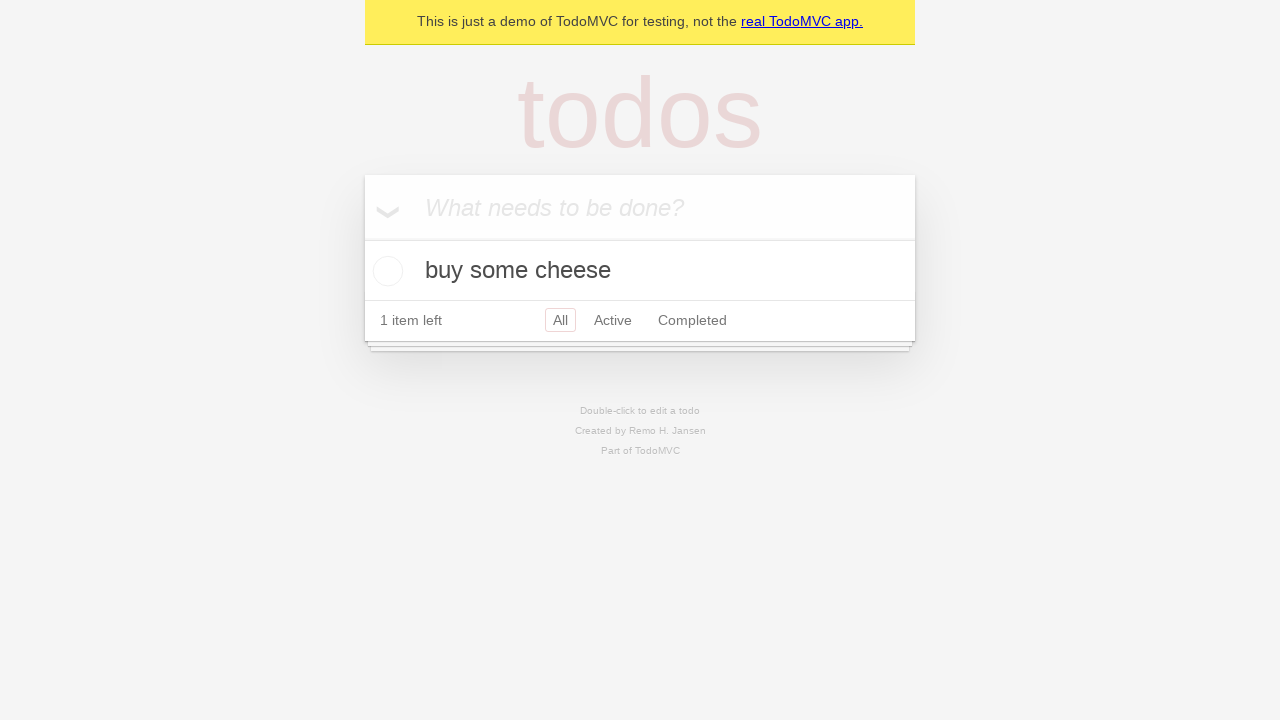

Filled new todo input with 'feed the cat' on .new-todo
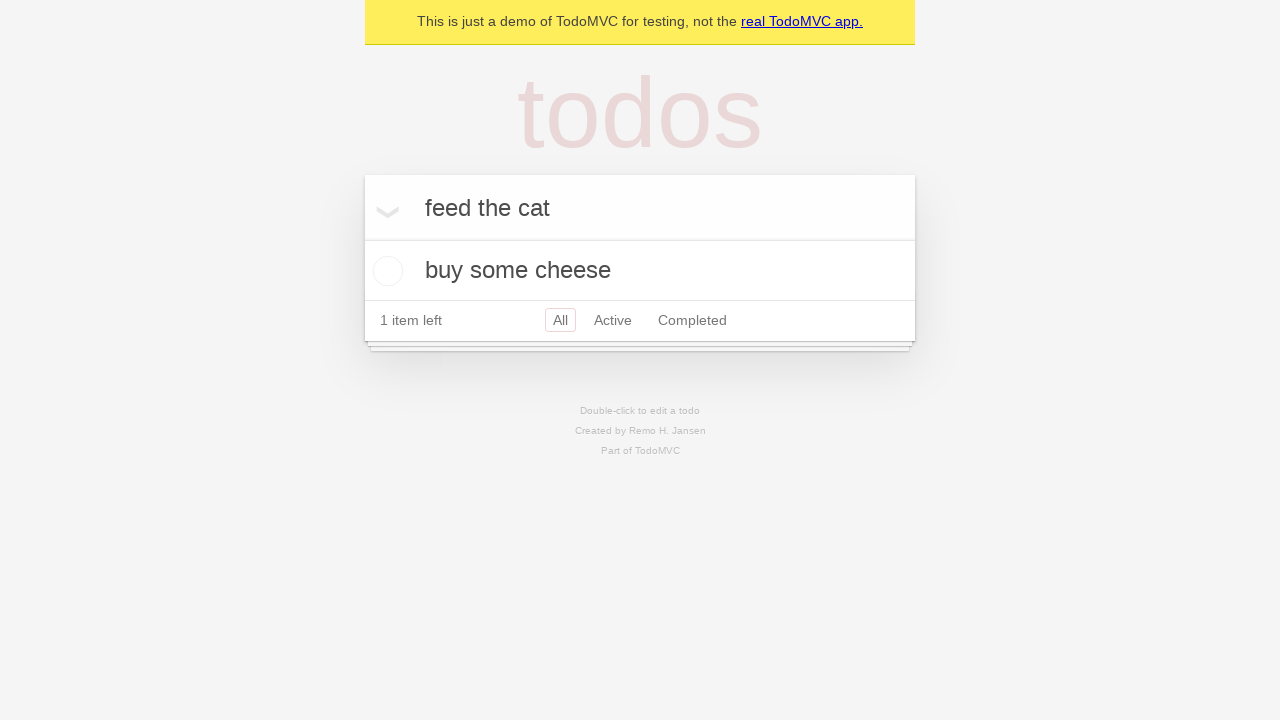

Pressed Enter to create second todo item on .new-todo
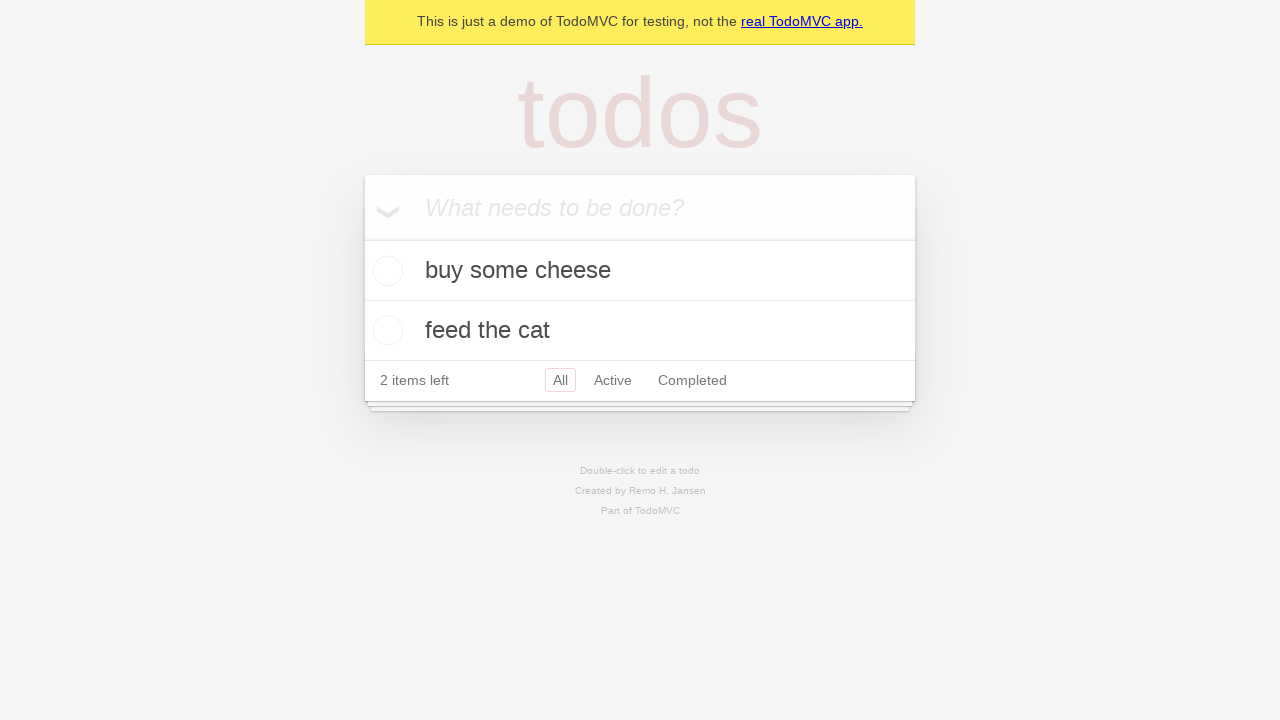

Checked the first todo item as completed at (385, 271) on .todo-list li >> nth=0 >> .toggle
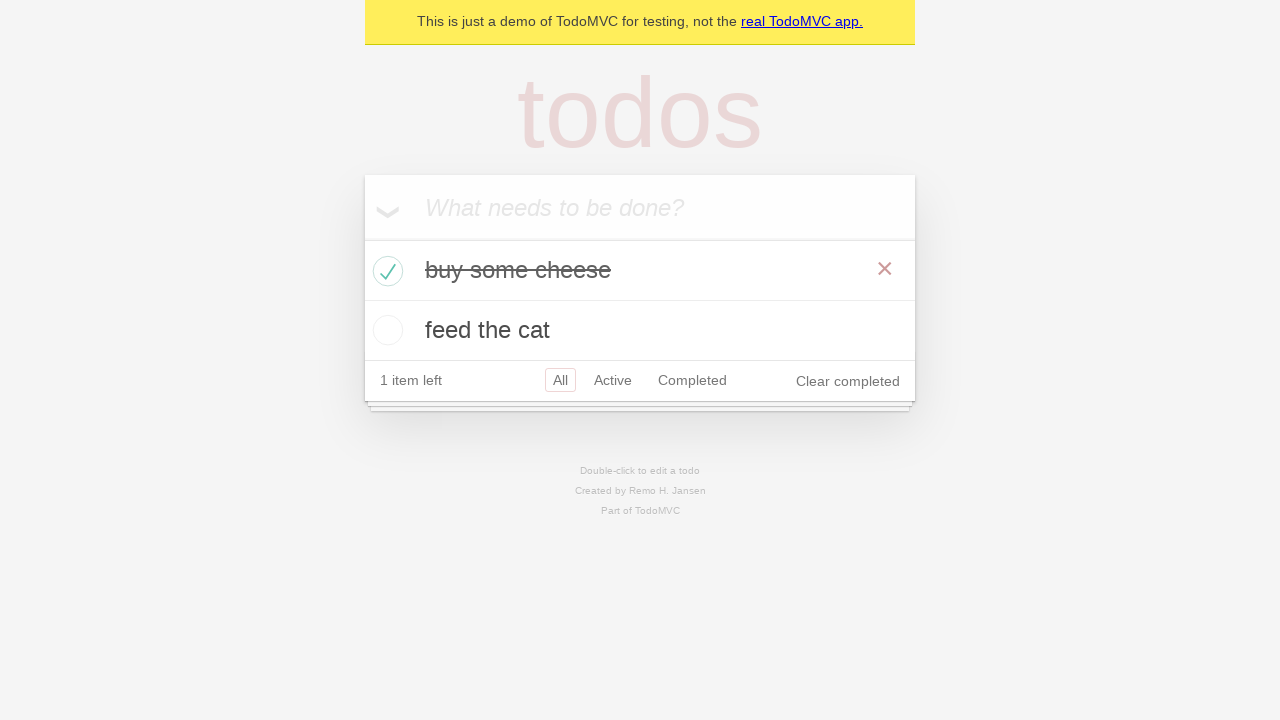

Reloaded the page to test data persistence
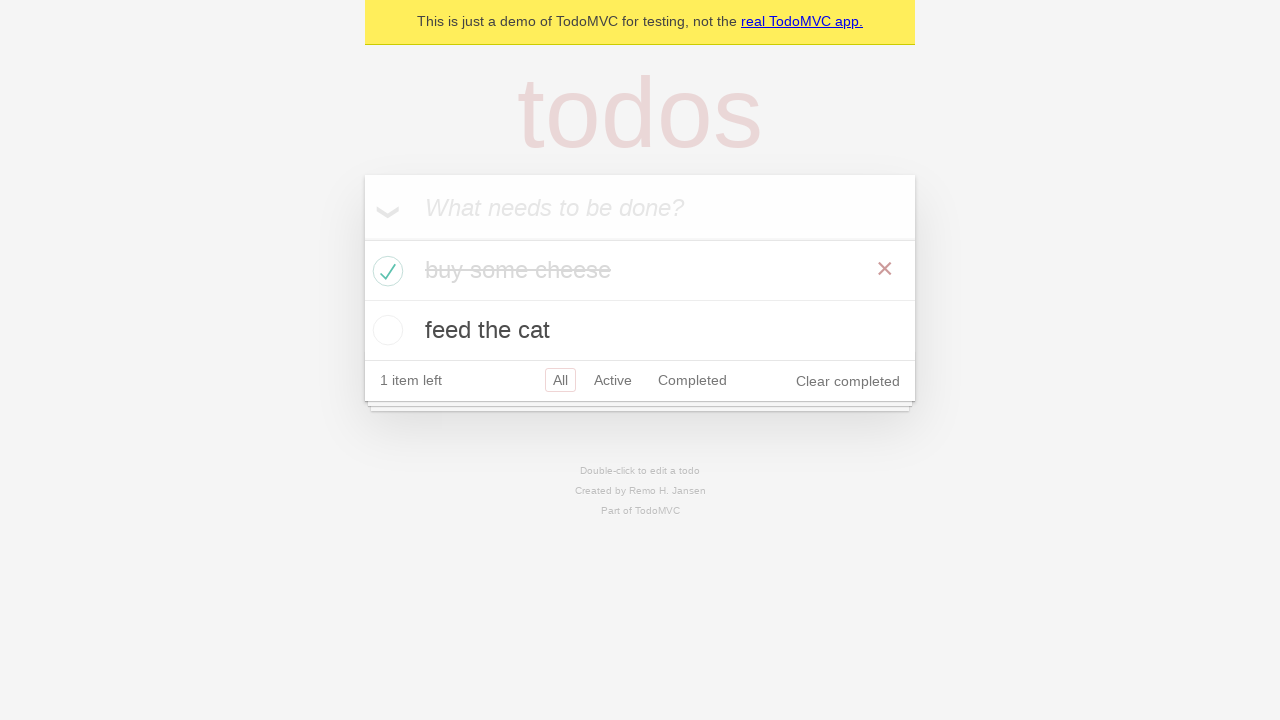

Todo items loaded after page reload
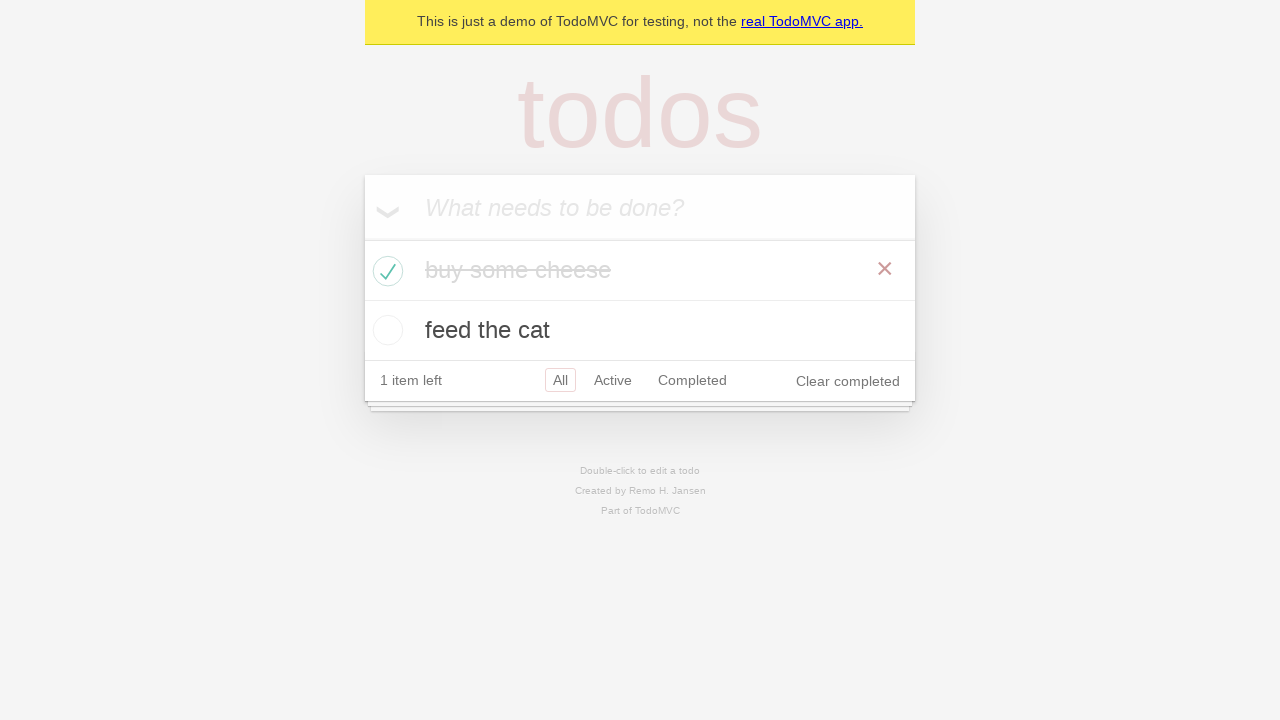

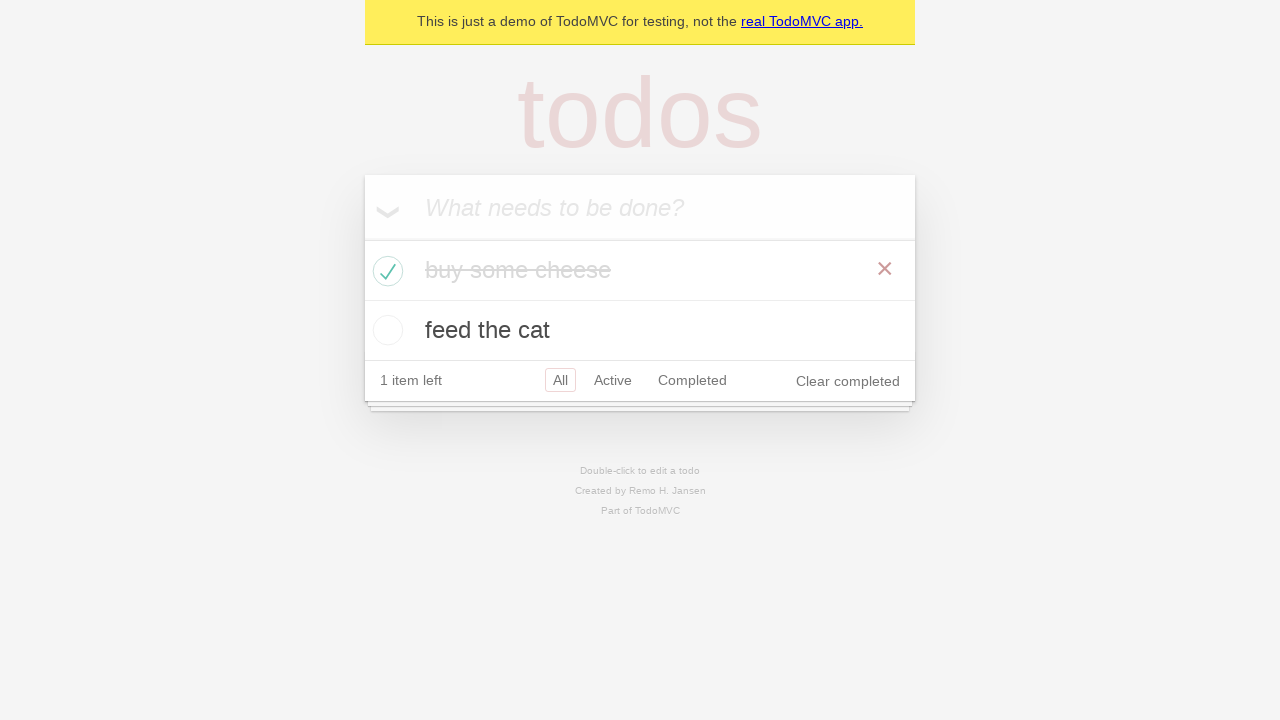